Tests that the counter displays the correct number of todo items as they are added

Starting URL: https://demo.playwright.dev/todomvc

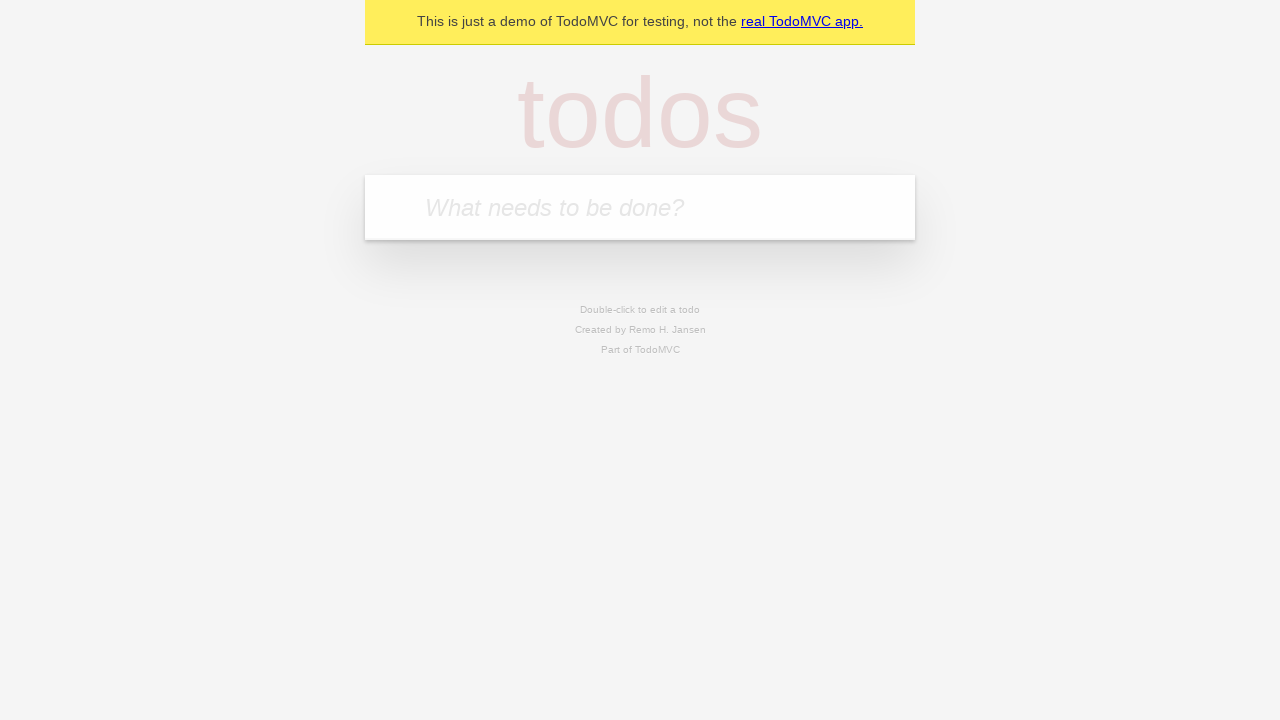

Located the 'What needs to be done?' input field
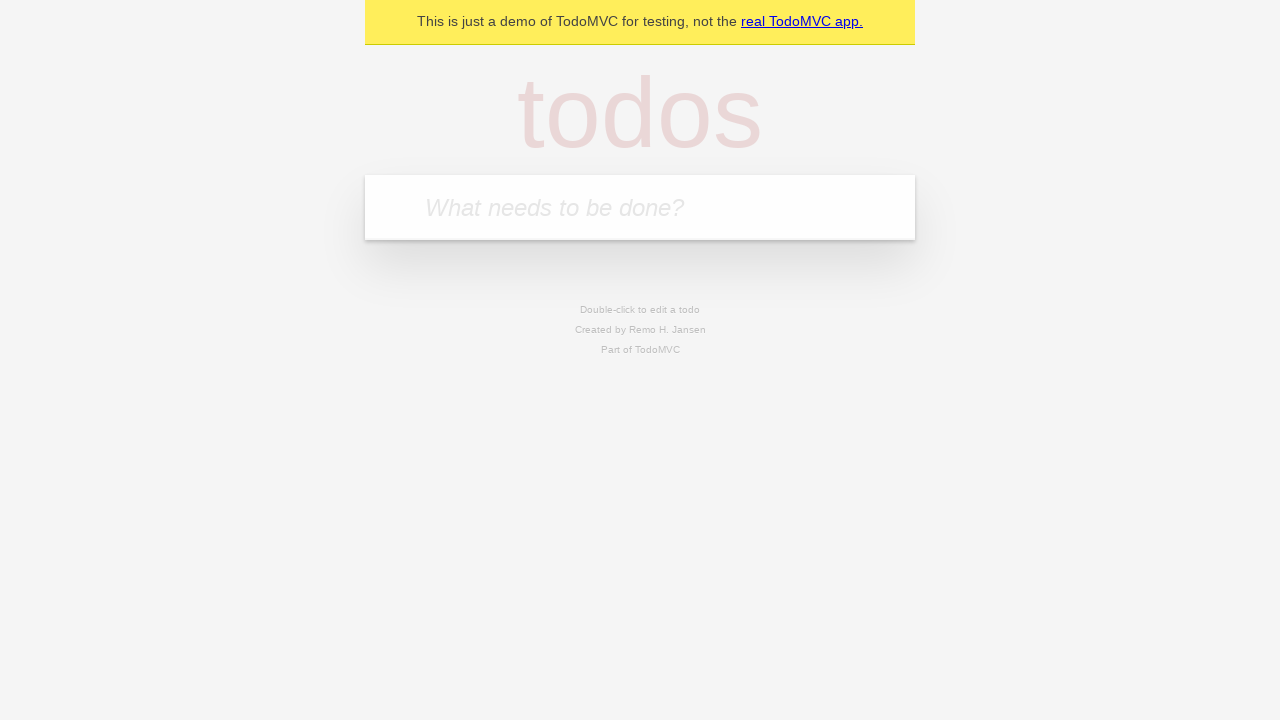

Filled input with first todo item 'buy some cheese' on internal:attr=[placeholder="What needs to be done?"i]
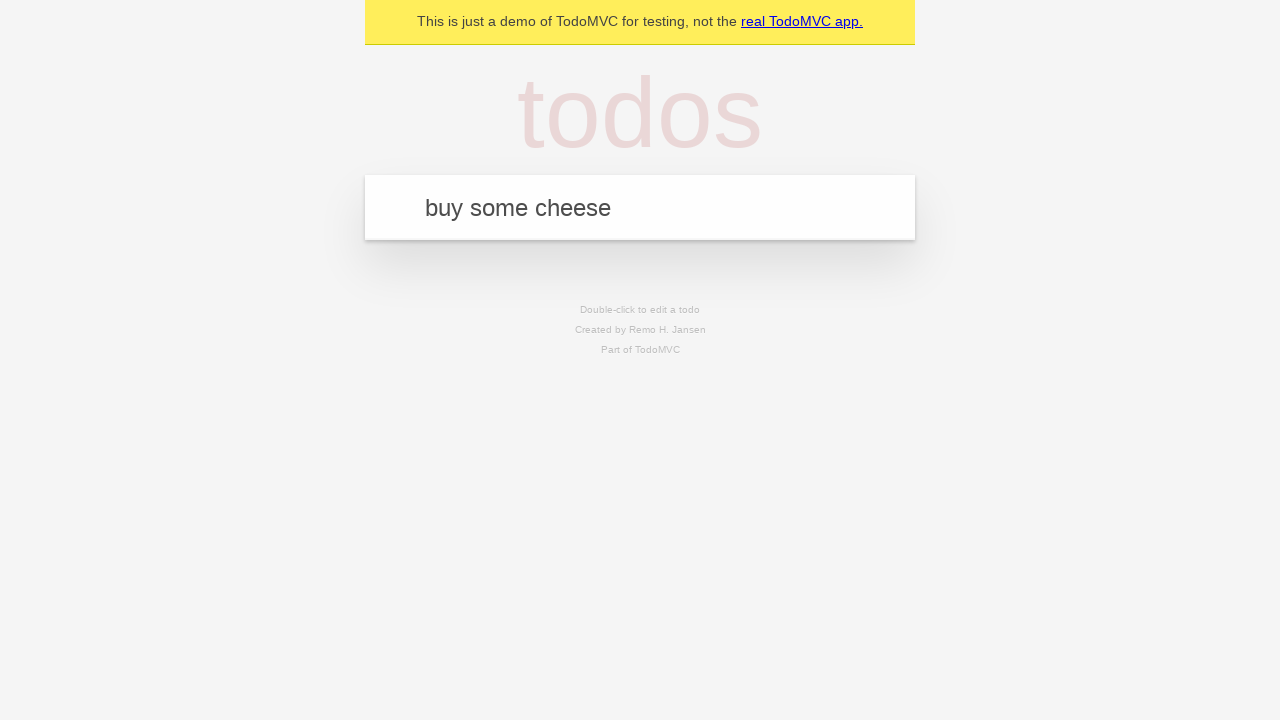

Pressed Enter to add first todo item on internal:attr=[placeholder="What needs to be done?"i]
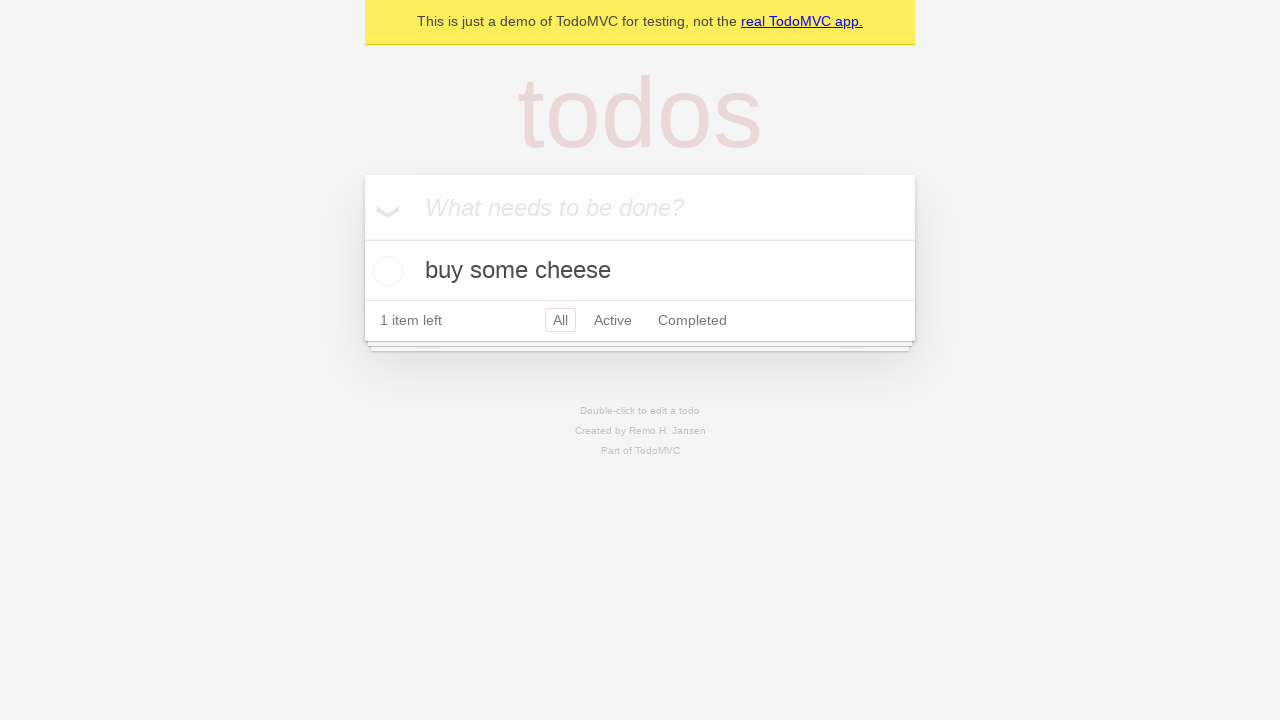

Todo counter element appeared
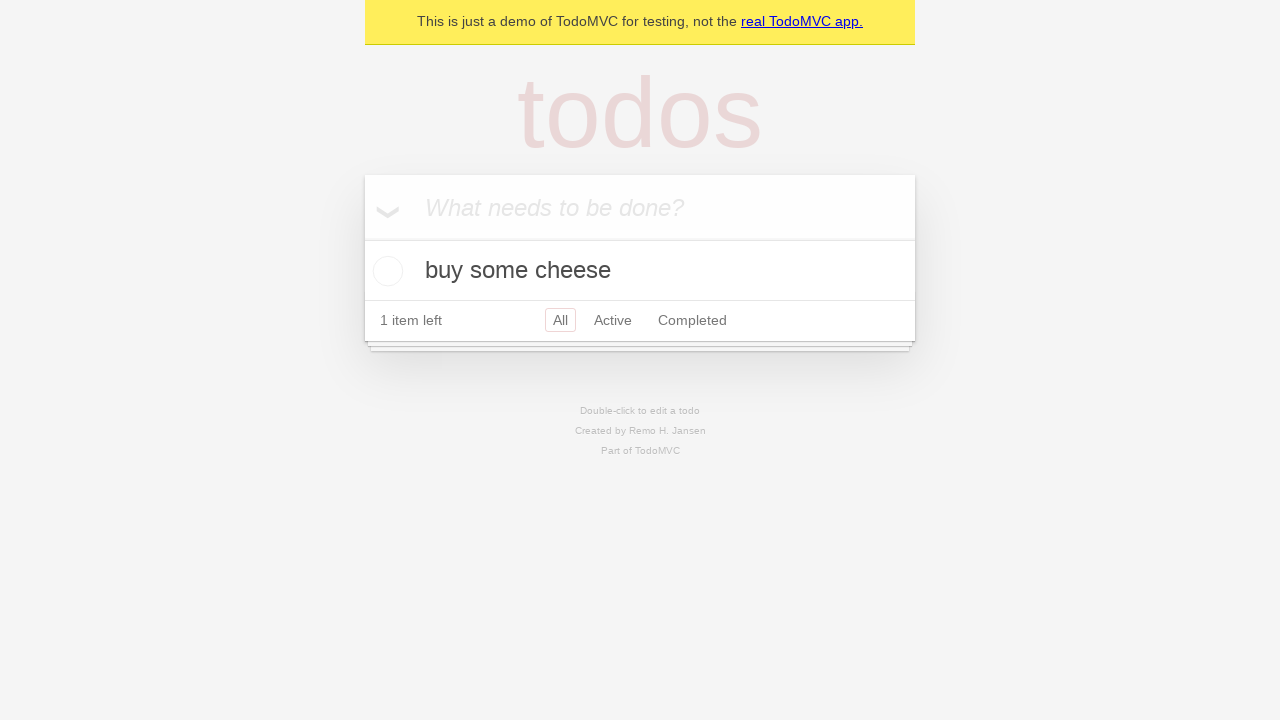

Filled input with second todo item 'feed the cat' on internal:attr=[placeholder="What needs to be done?"i]
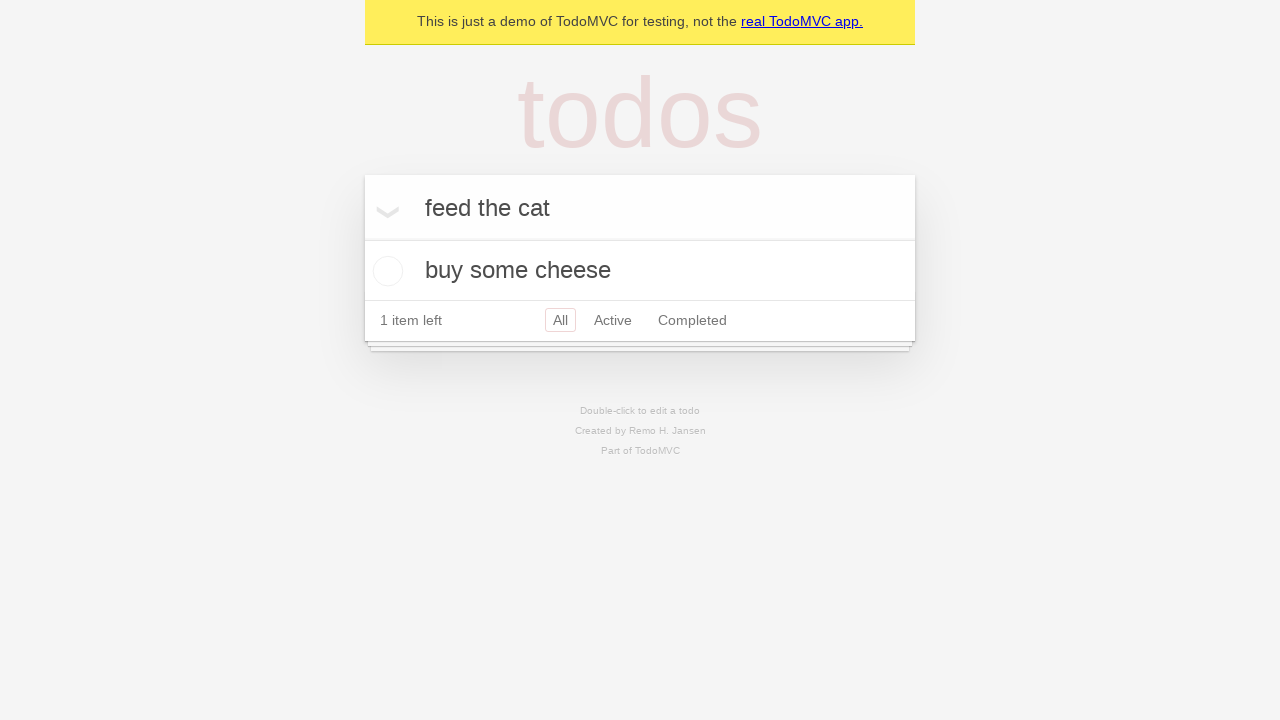

Pressed Enter to add second todo item on internal:attr=[placeholder="What needs to be done?"i]
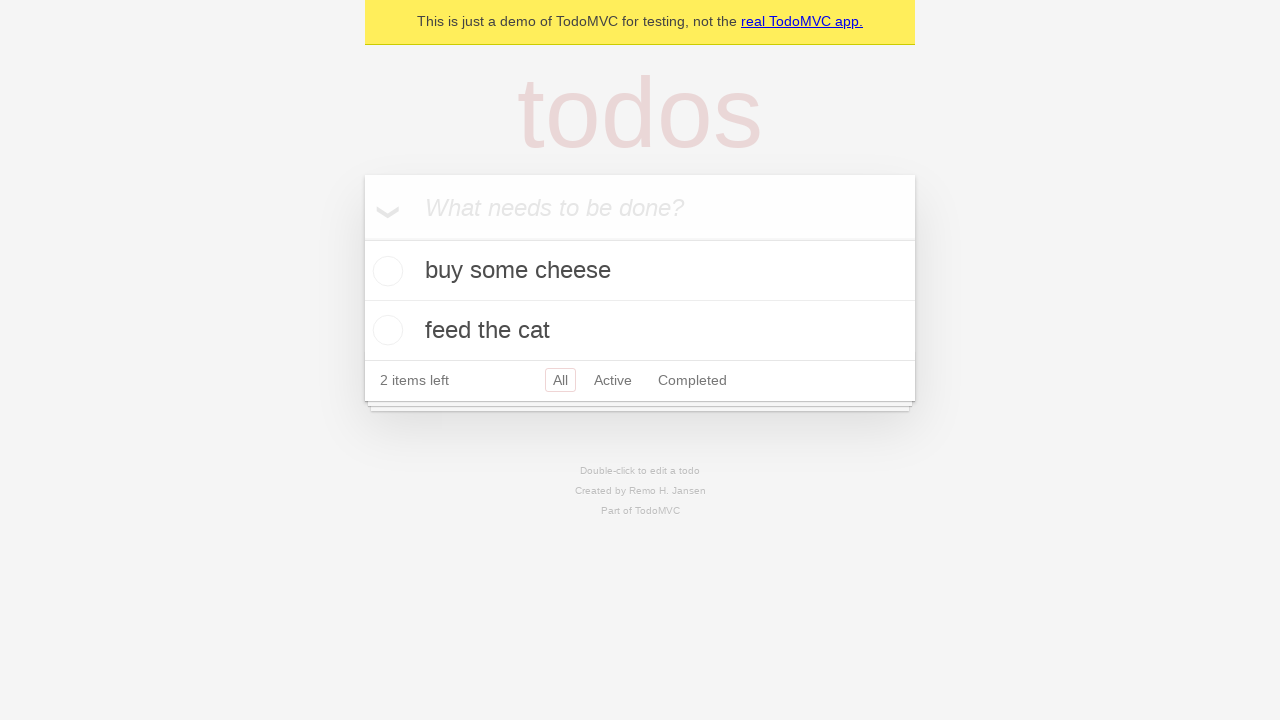

Counter updated to display 2 todo items
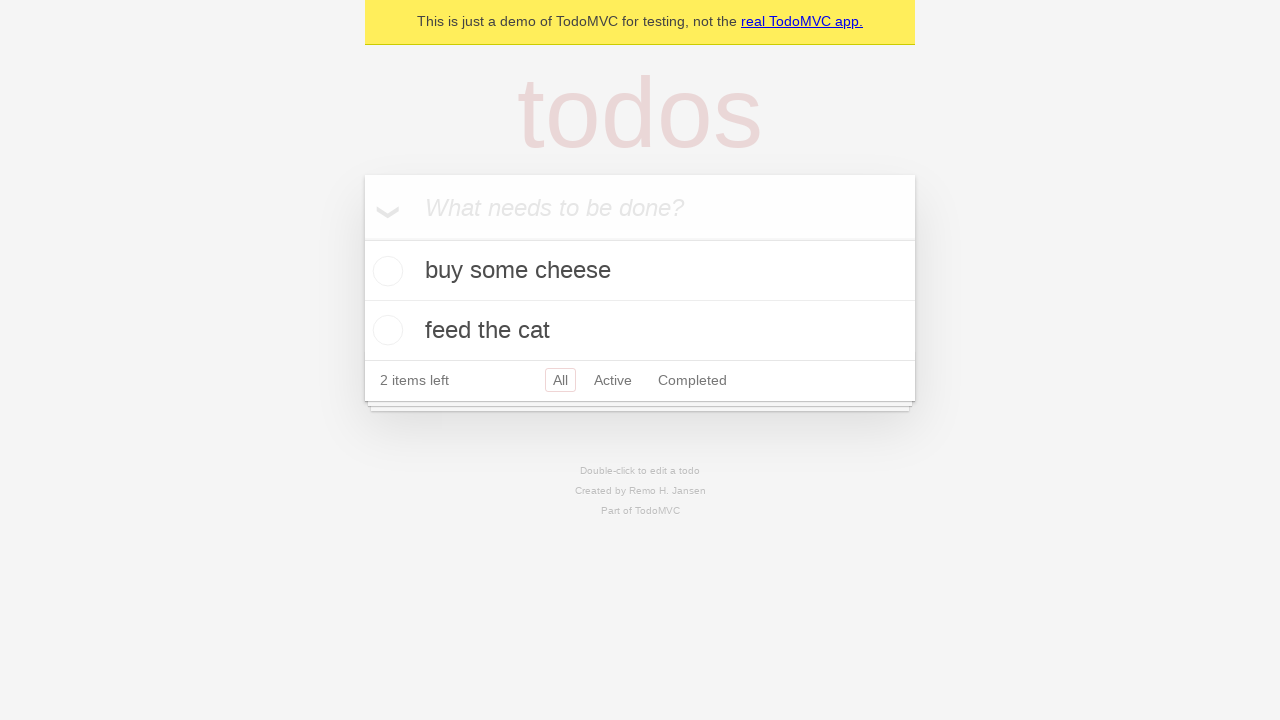

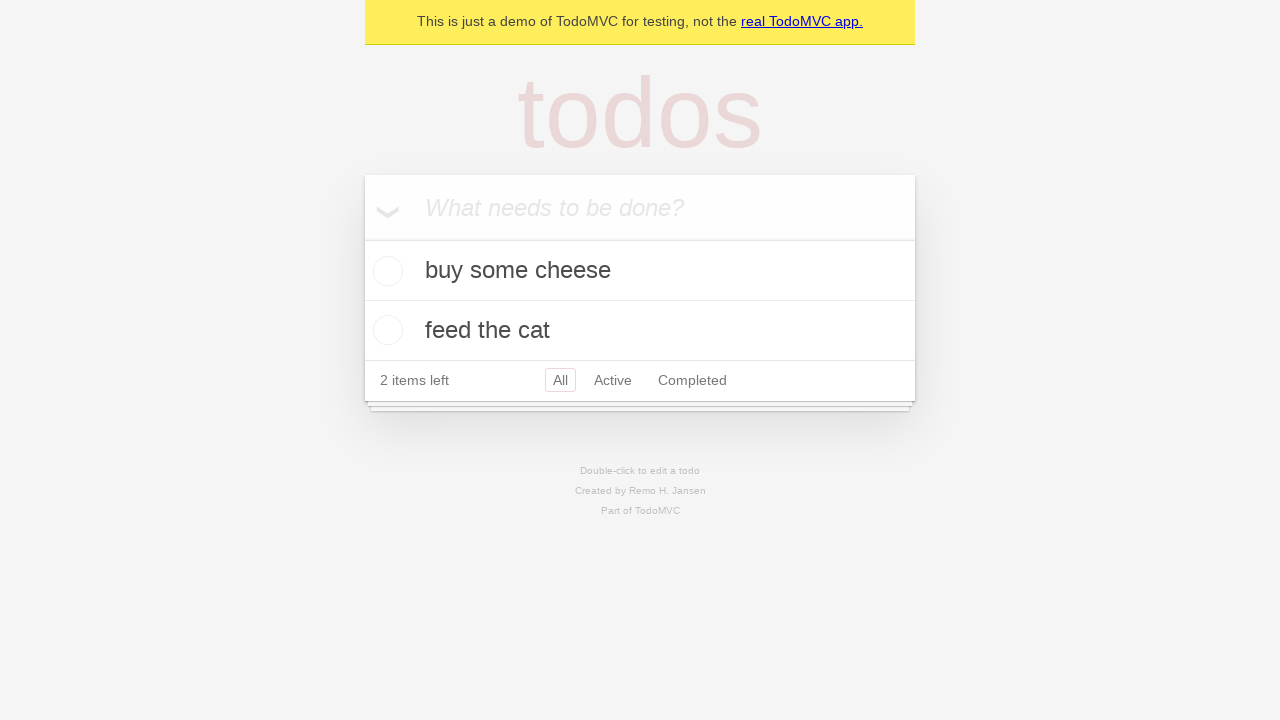